Tests Python.org search functionality by entering "pycon" in the search box and submitting the search

Starting URL: http://www.python.org

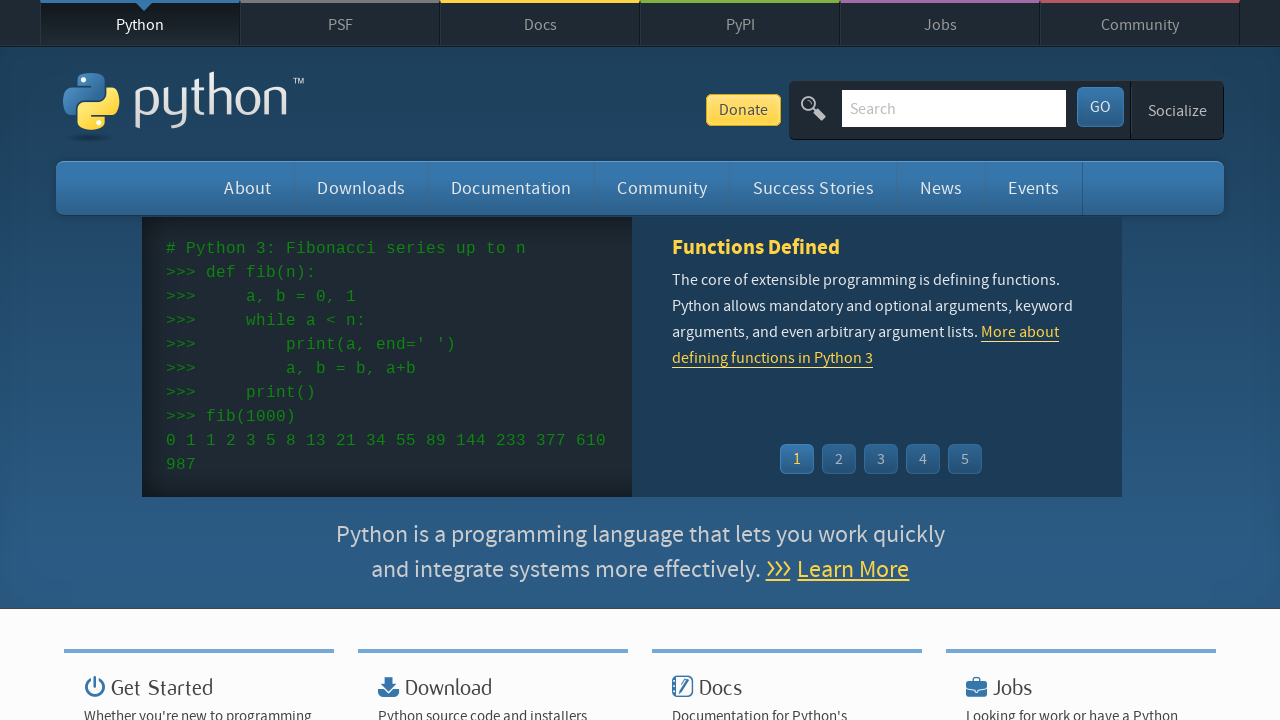

Located search input field
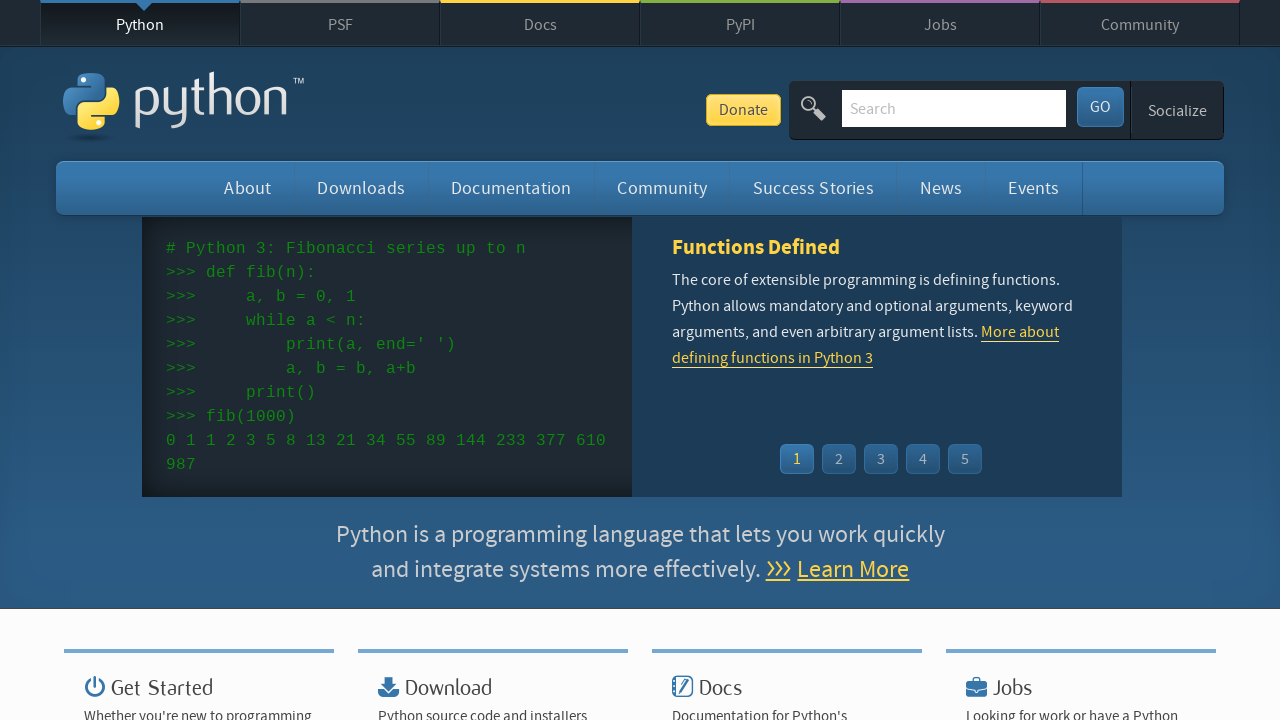

Cleared search input field on input[name='q']
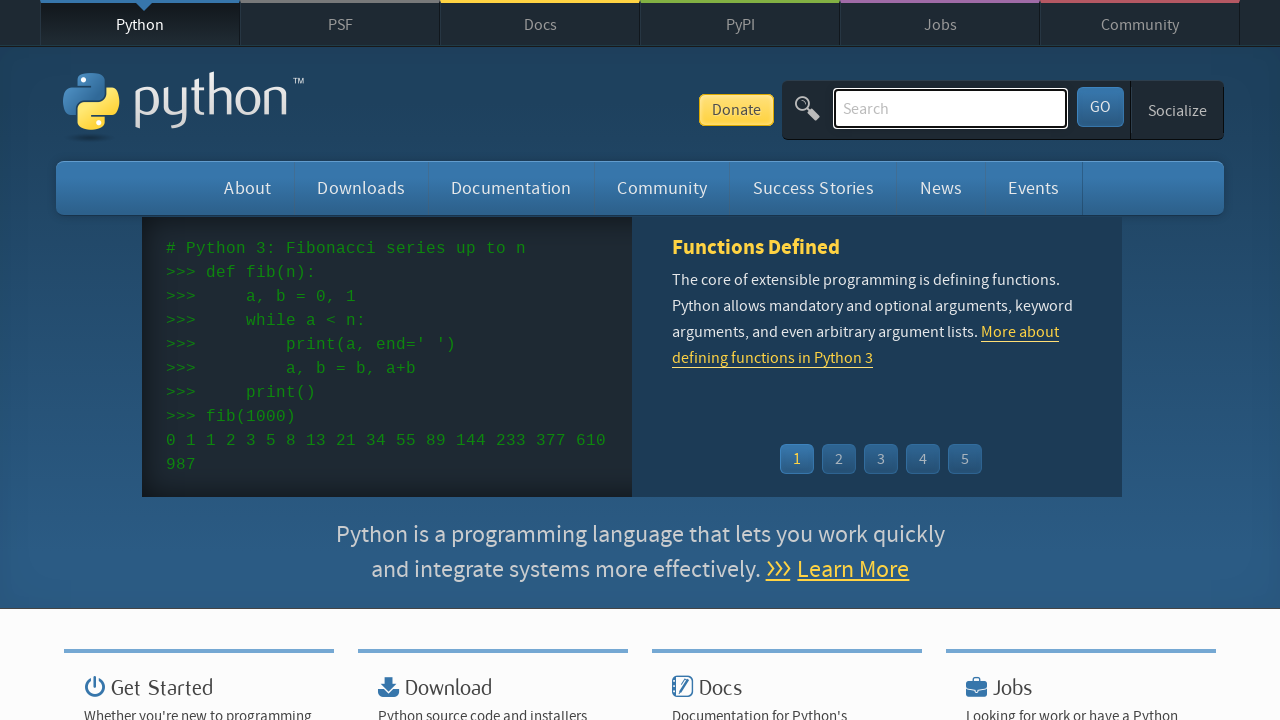

Filled search field with 'pycon' on input[name='q']
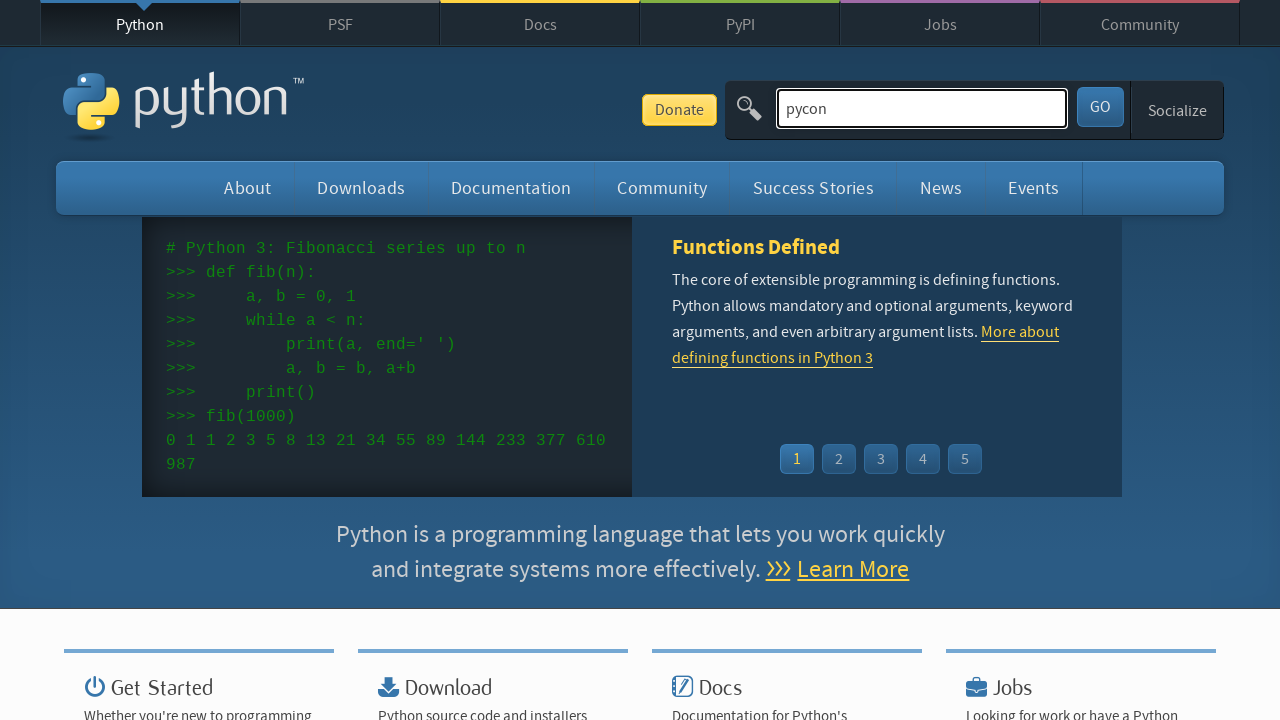

Pressed Enter to submit search on input[name='q']
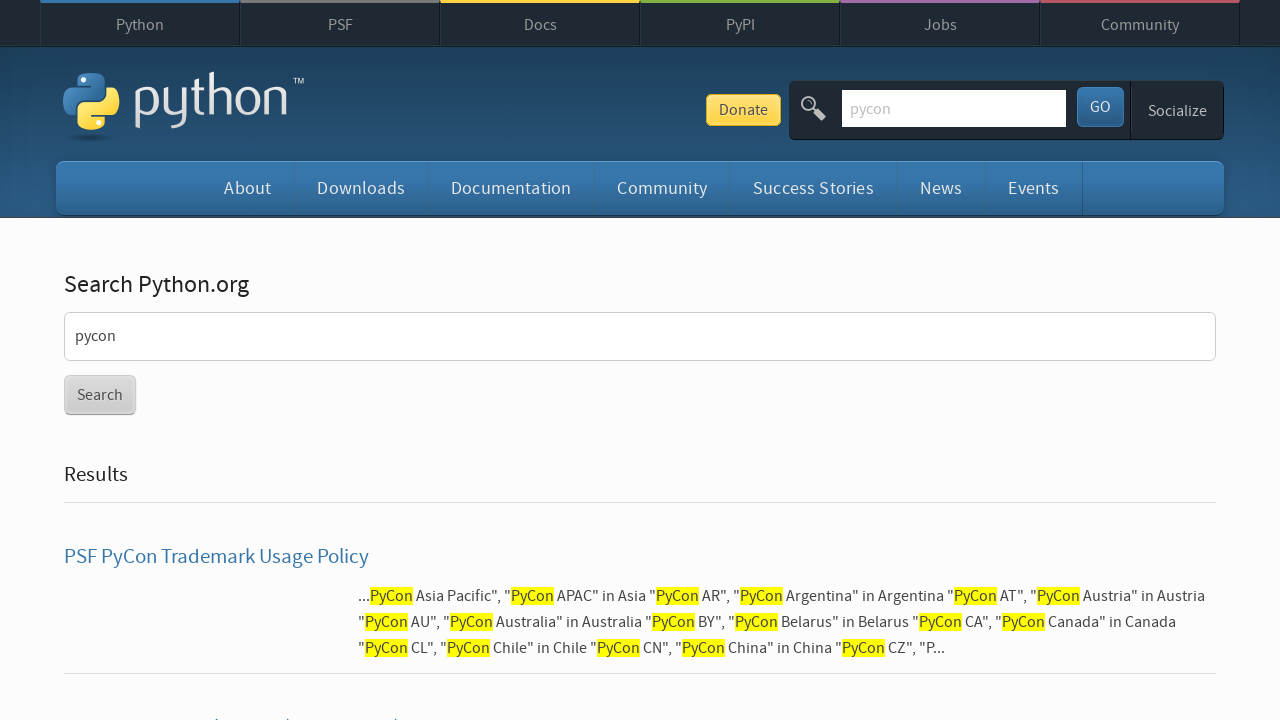

Waited for search results page to load
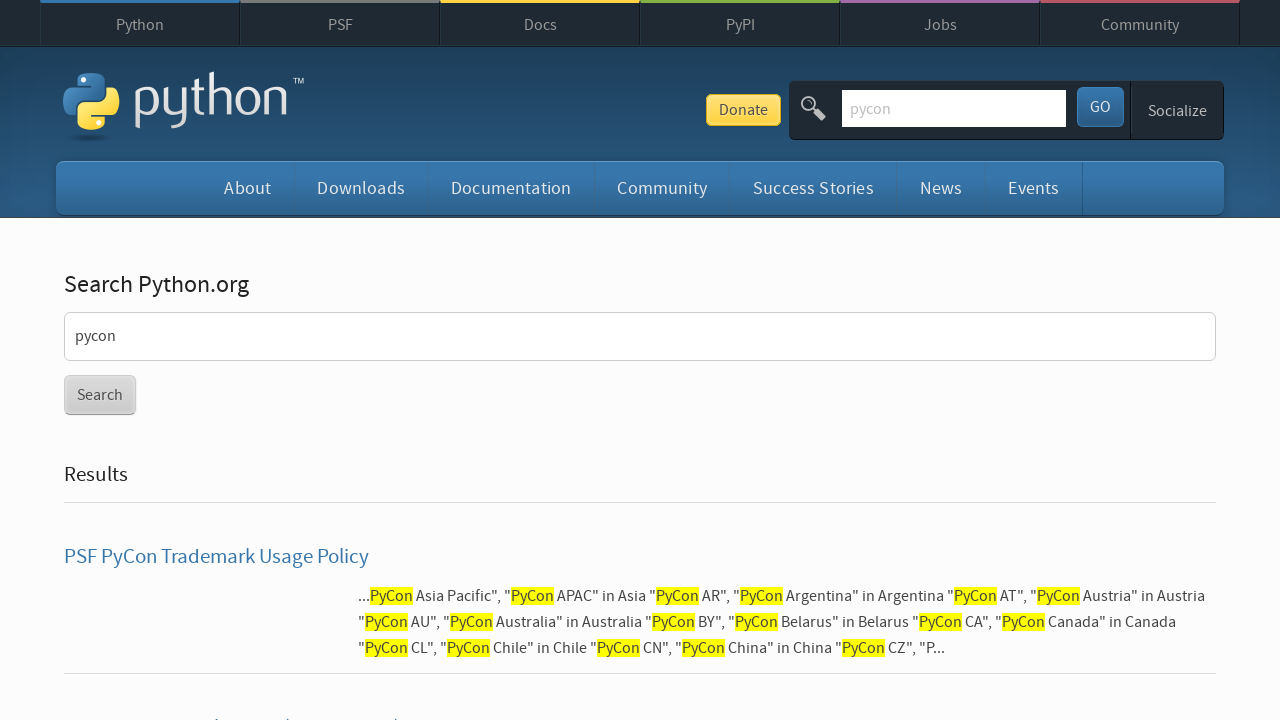

Verified search results are displayed
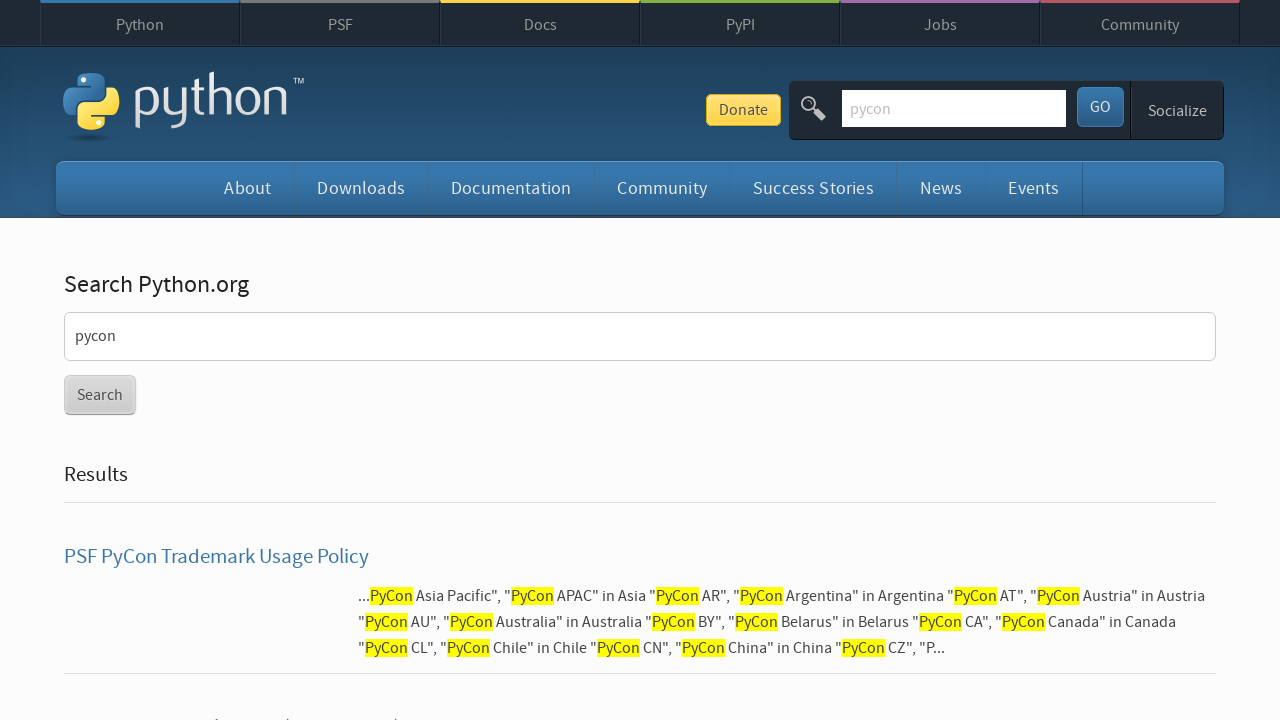

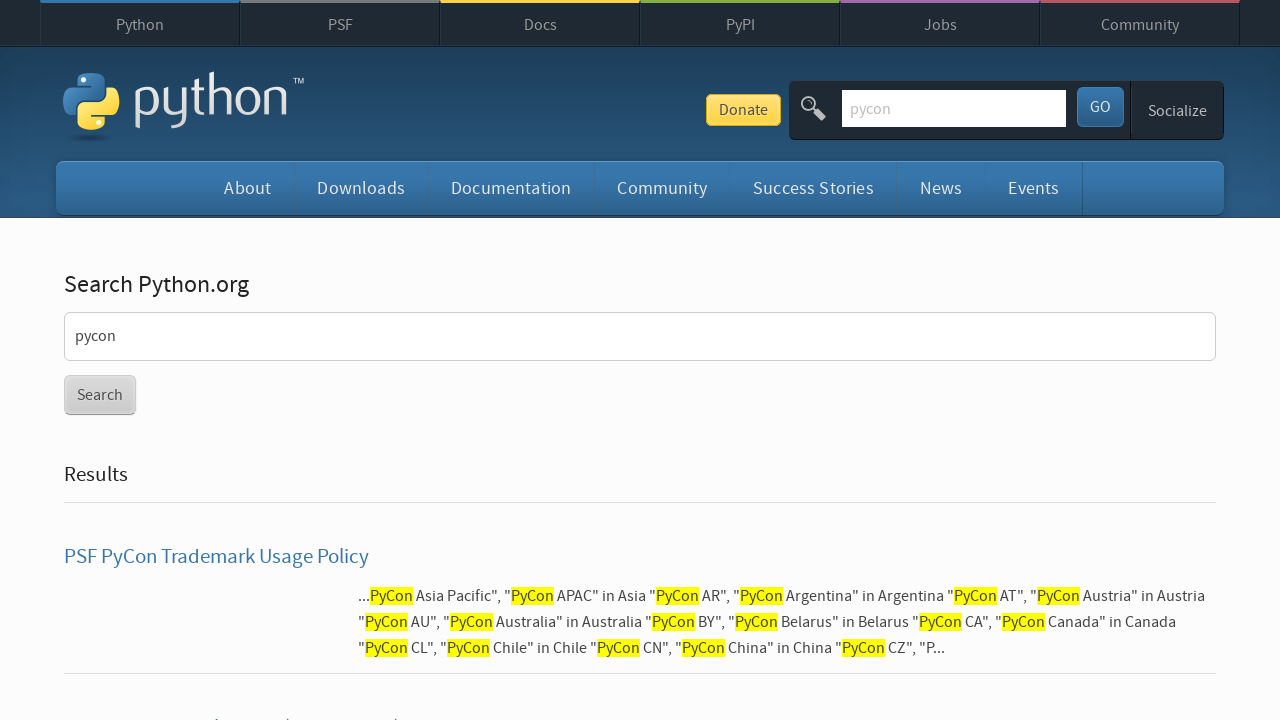